Navigates to a healthcare demo site, clicks the appointment button, and verifies form field attributes are accessible

Starting URL: https://katalon-demo-cura.herokuapp.com/

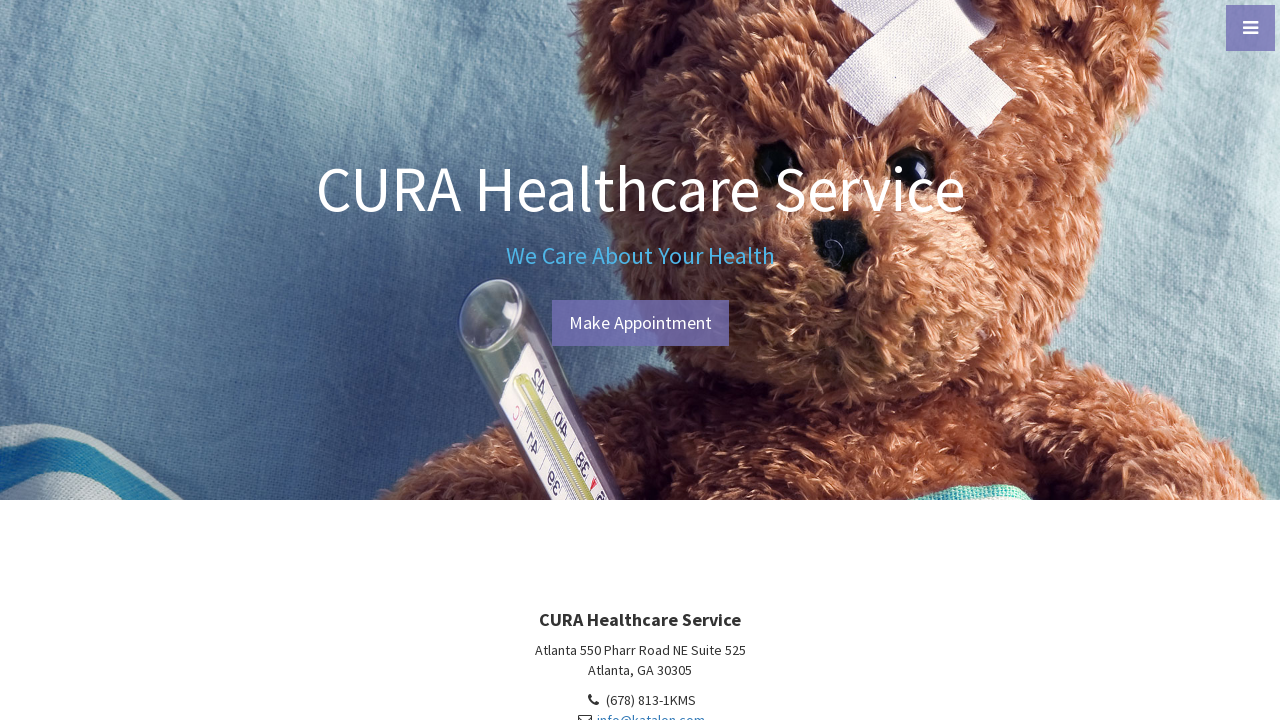

Clicked the make appointment button at (640, 323) on #btn-make-appointment
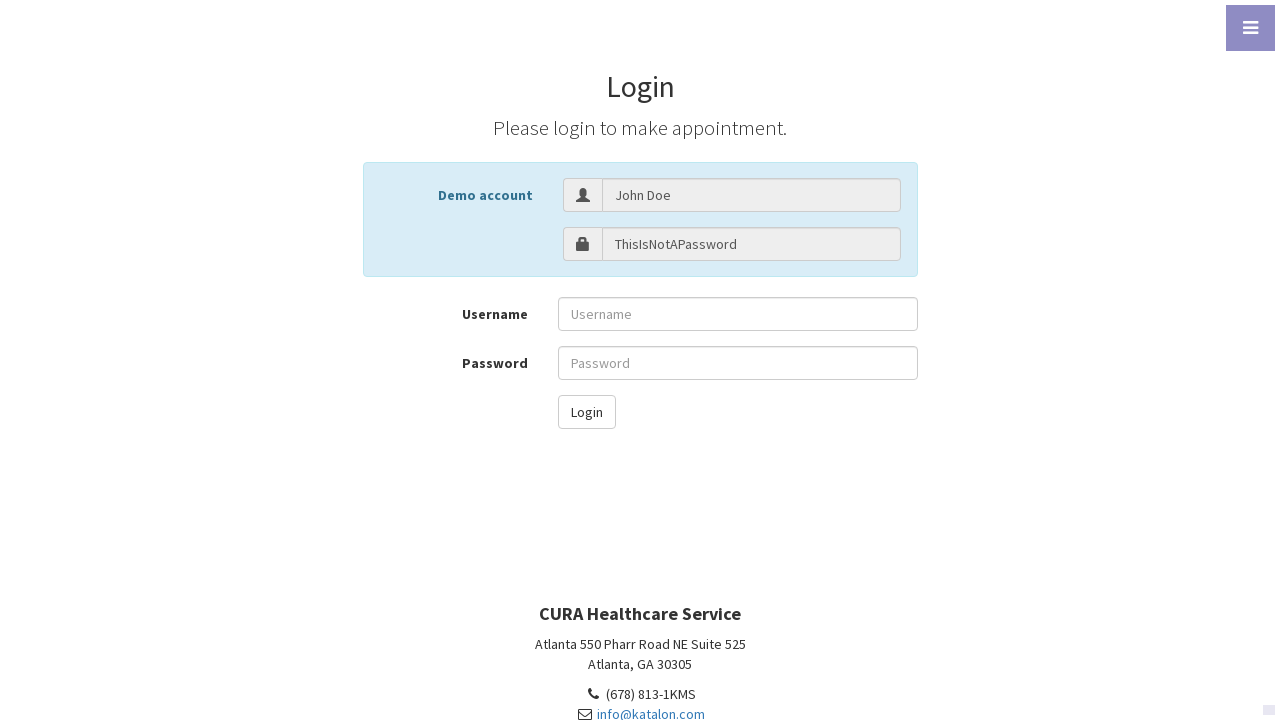

Waited for form field with value 'John Doe' to load
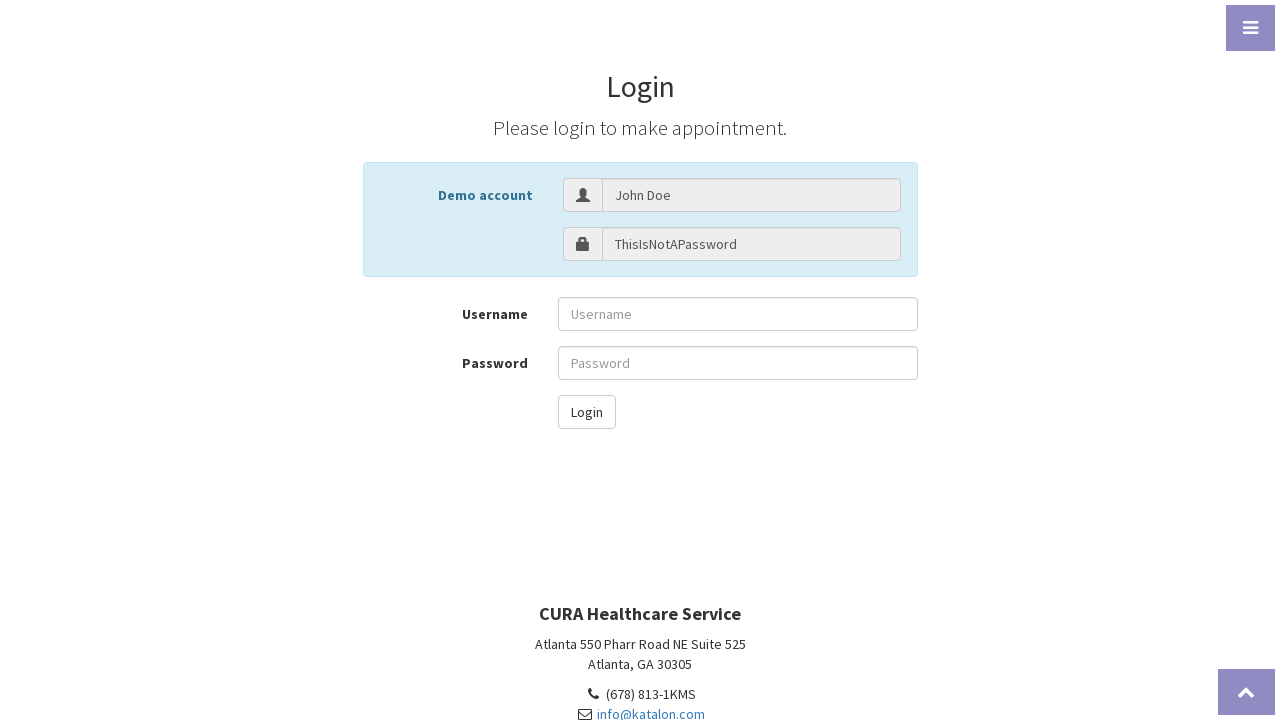

Waited for form field with value 'ThisIsNotAPassword' to load
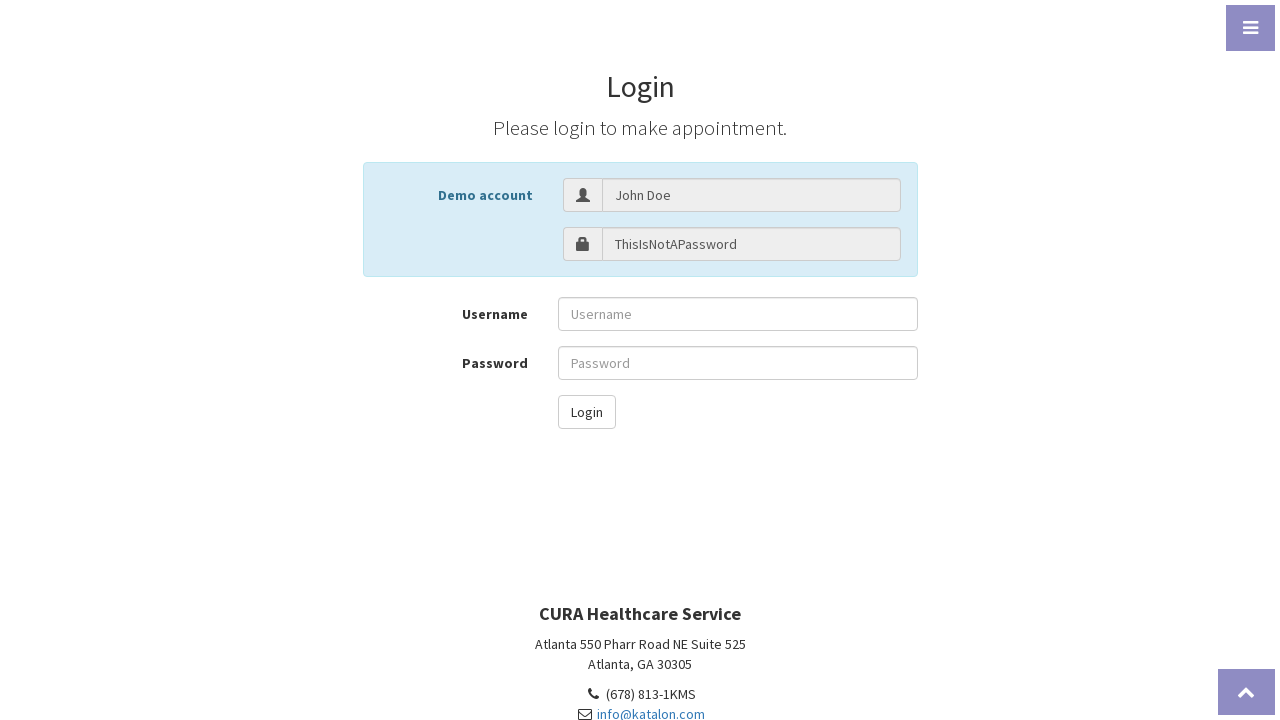

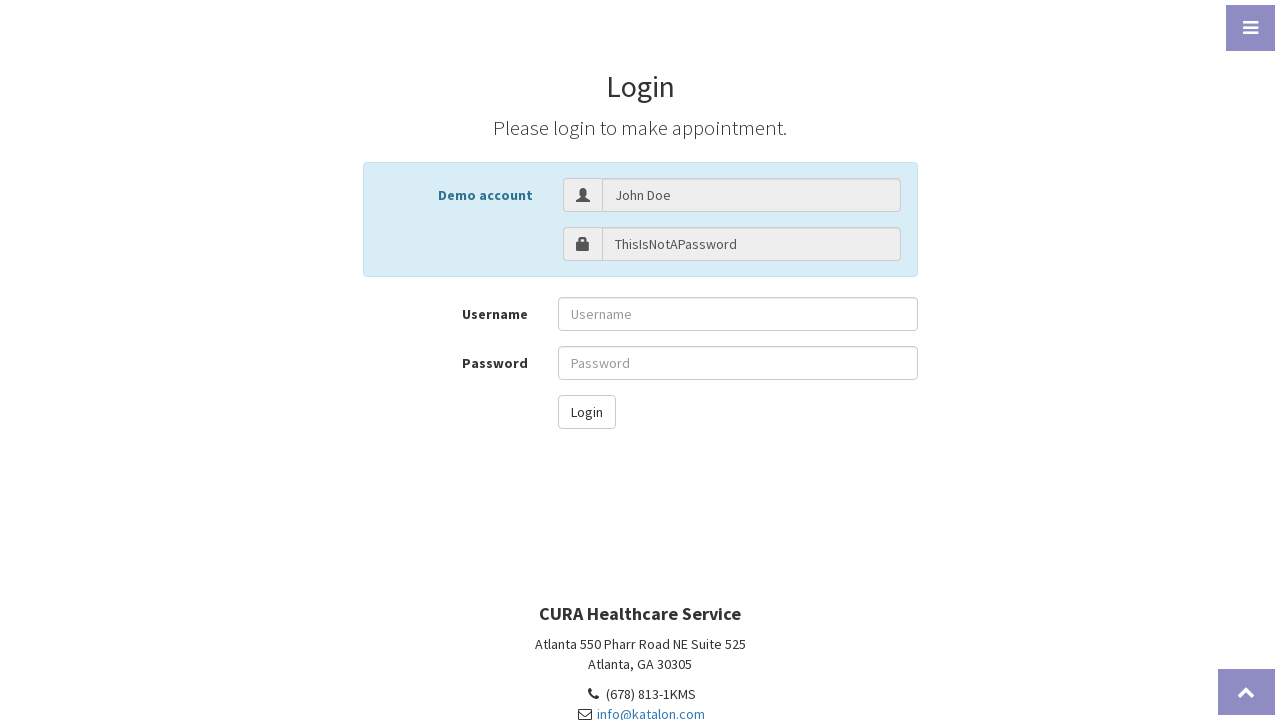